Tests the Chinese railway ticket booking system by searching for round-trip tickets between two cities with specific dates

Starting URL: https://kyfw.12306.cn/otn/leftTicket/init?linktypeid=wf

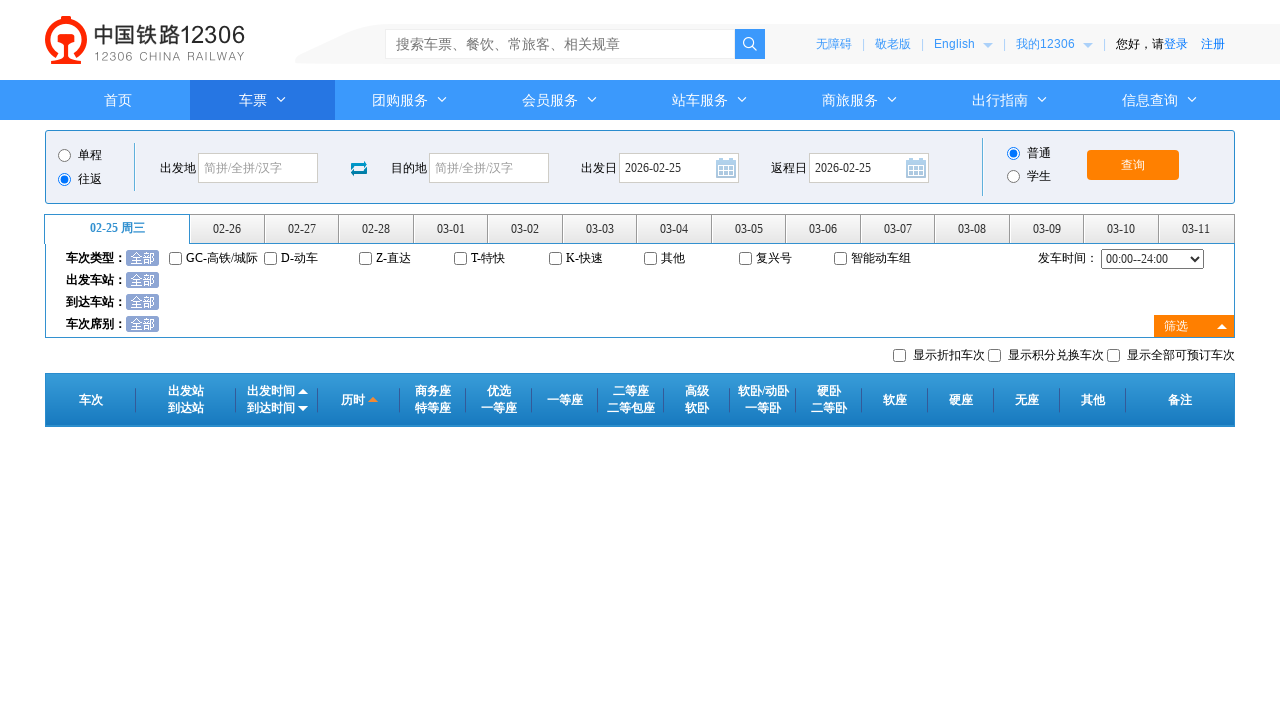

Clicked round-trip option at (90, 179) on #wf_label
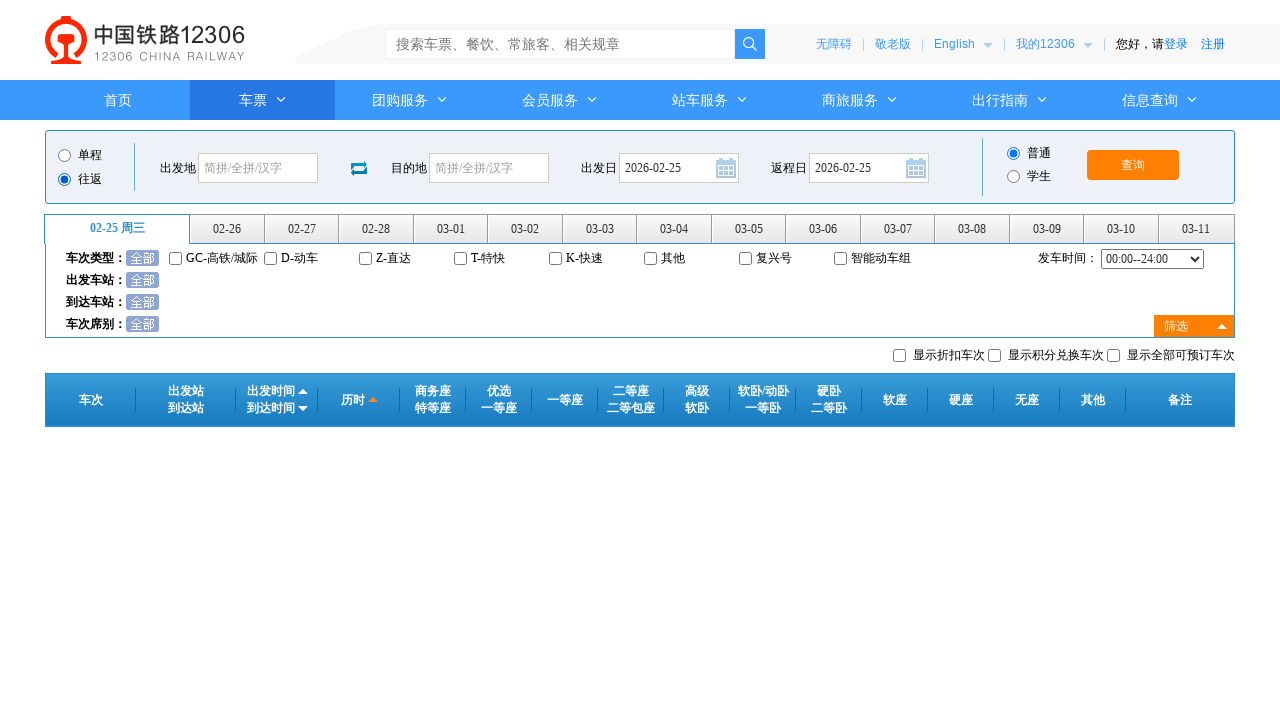

Filled departure city field with '北京' (Beijing) on #fromStationText
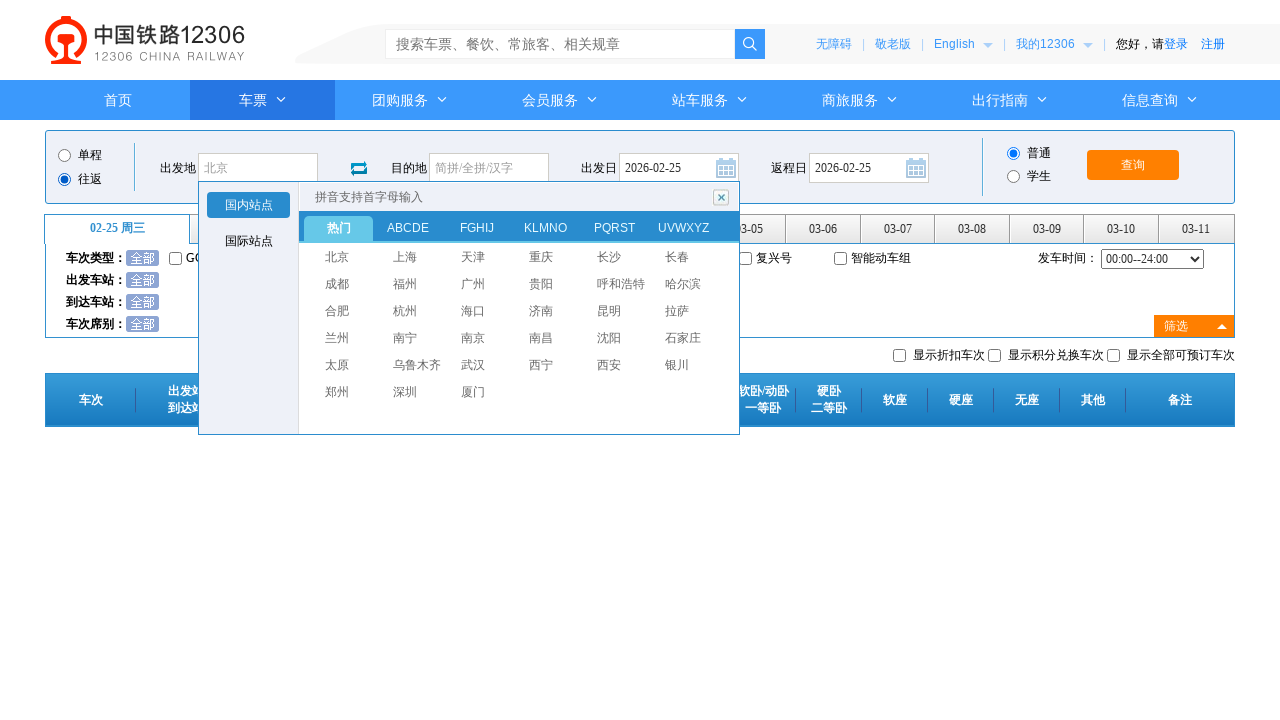

Pressed Enter to confirm departure city on #fromStationText
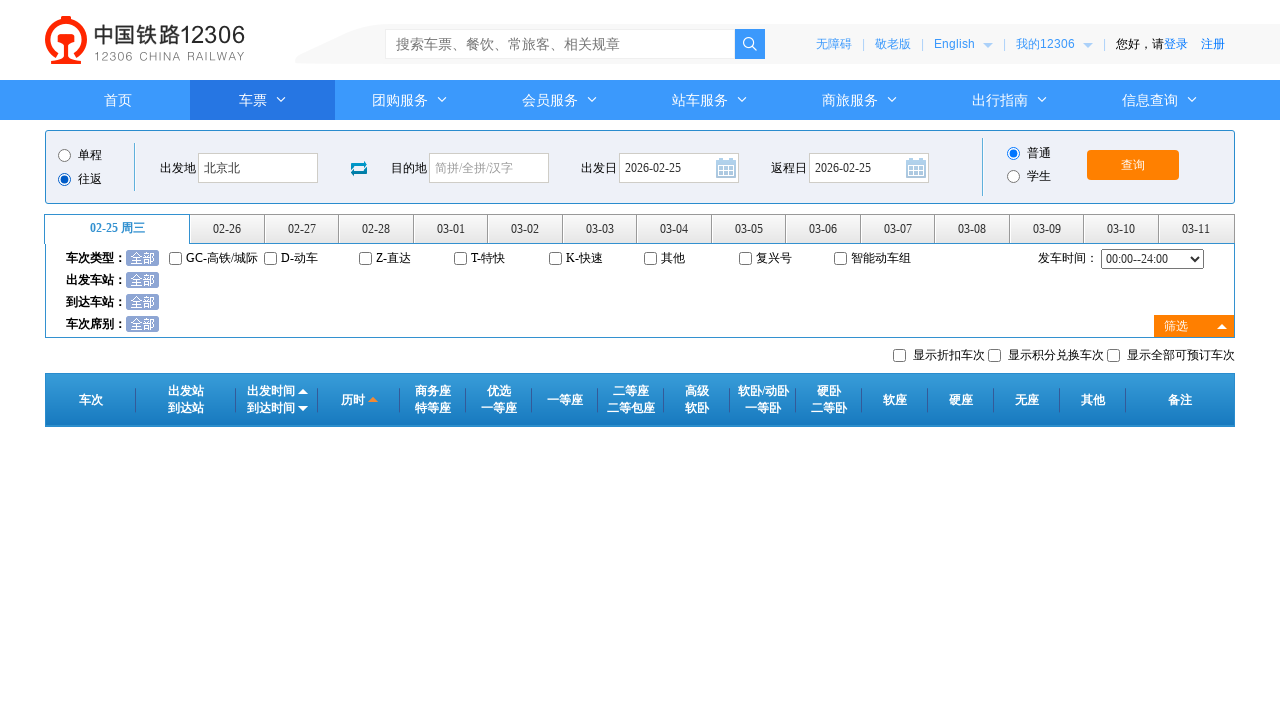

Waited 1 second for departure city selection to complete
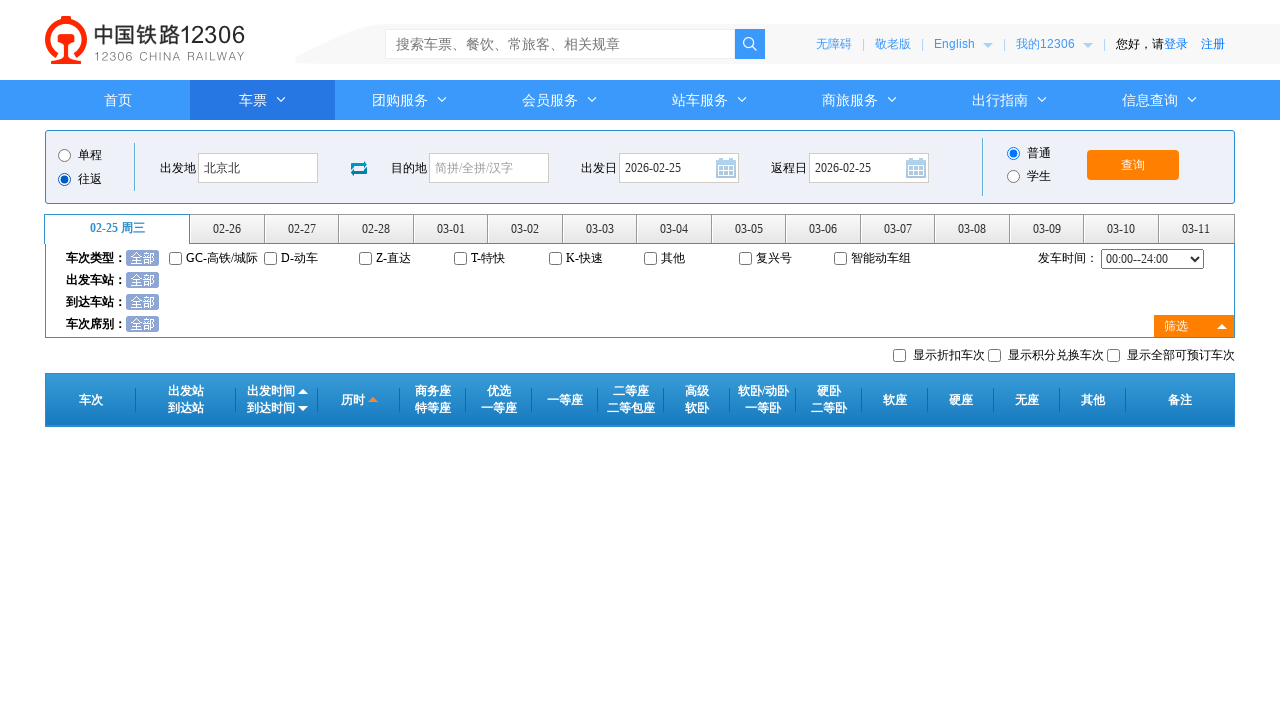

Filled arrival city field with '上海' (Shanghai) on #toStationText
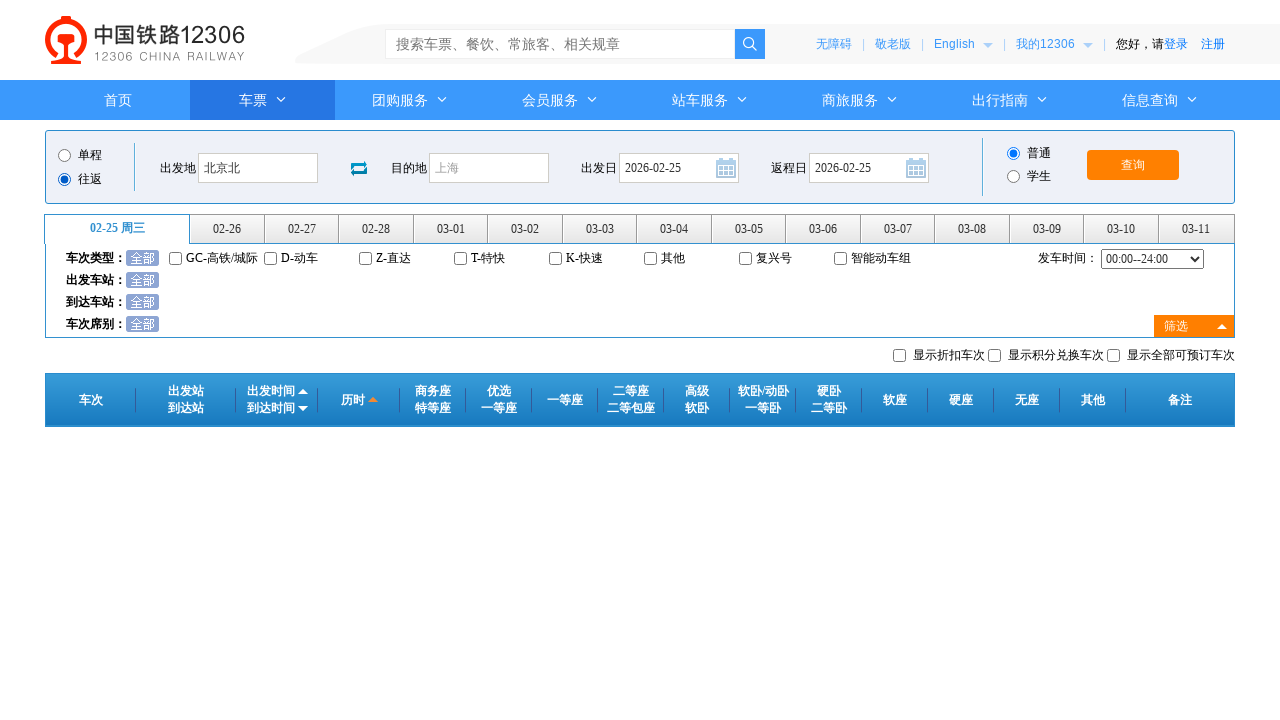

Pressed Enter to confirm arrival city on #toStationText
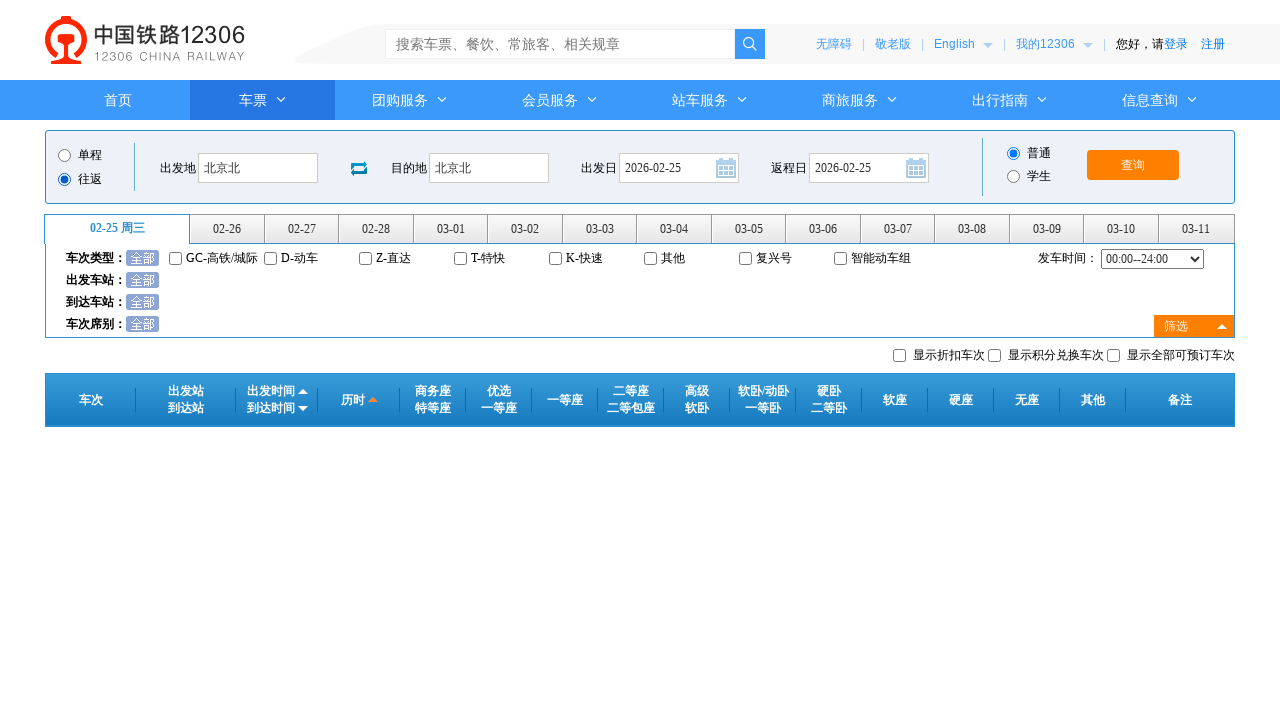

Waited 1 second for arrival city selection to complete
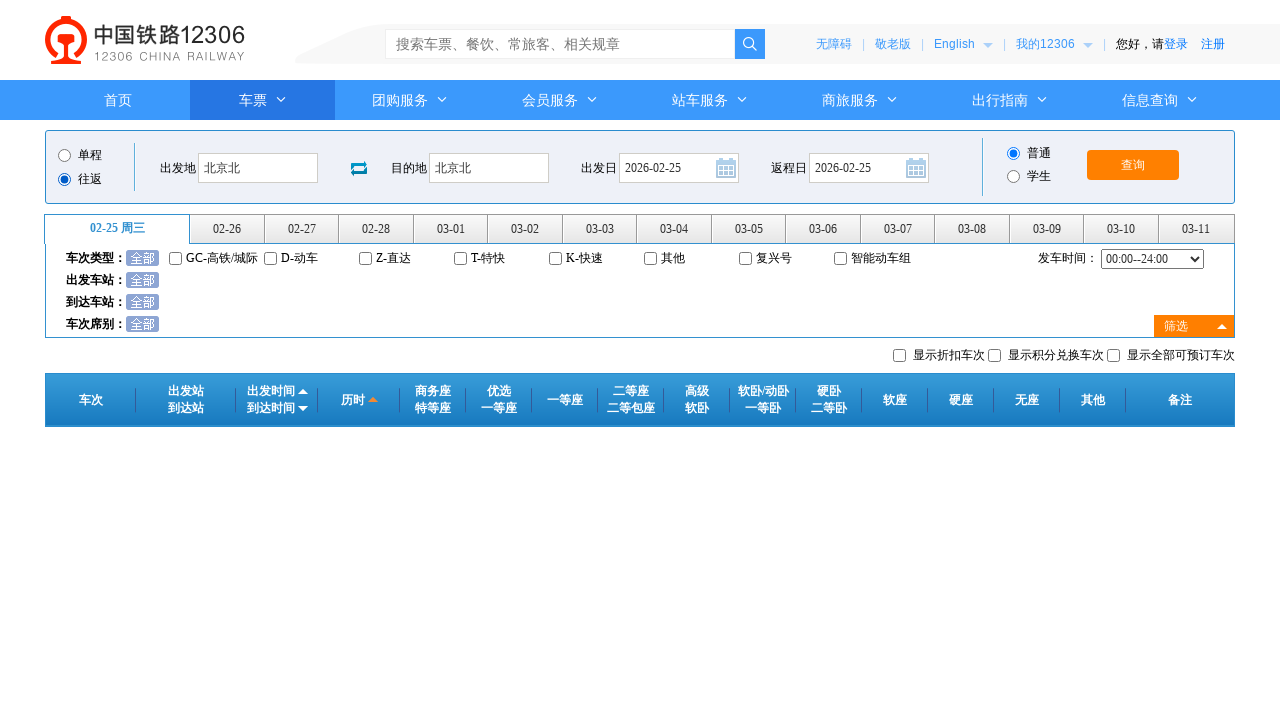

Removed readonly attribute from departure date field
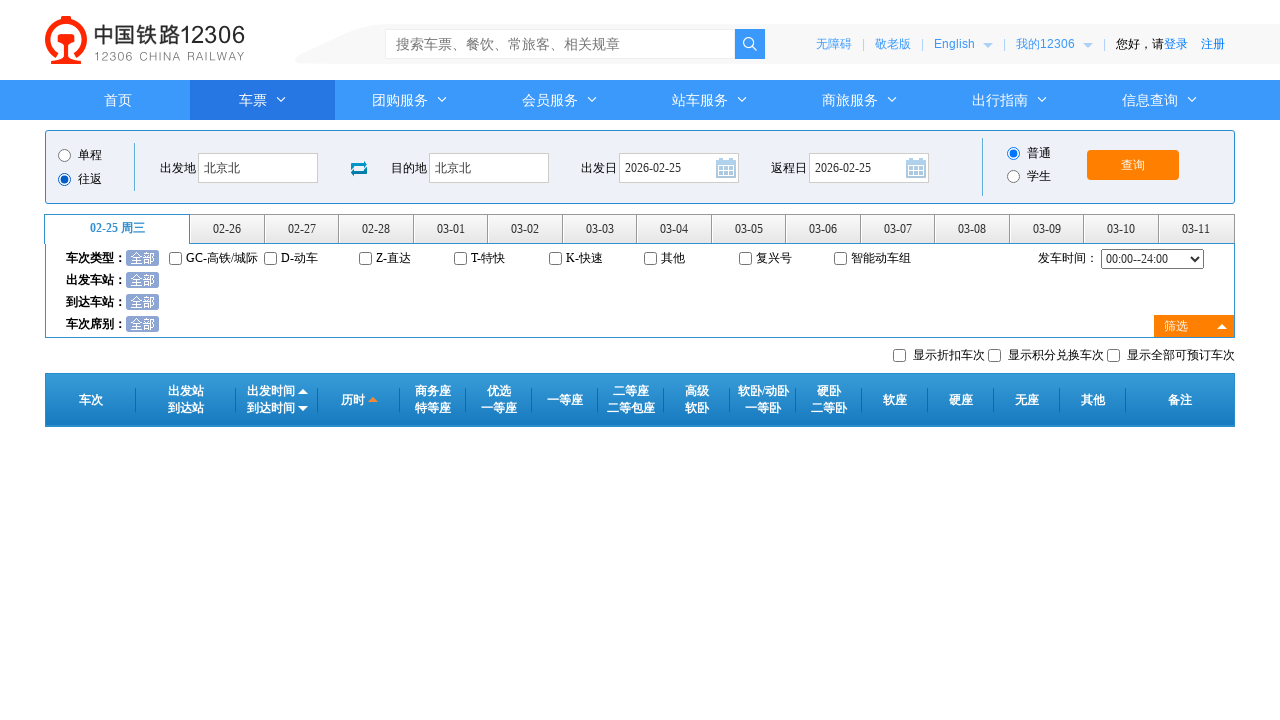

Set departure date to 2024-03-15
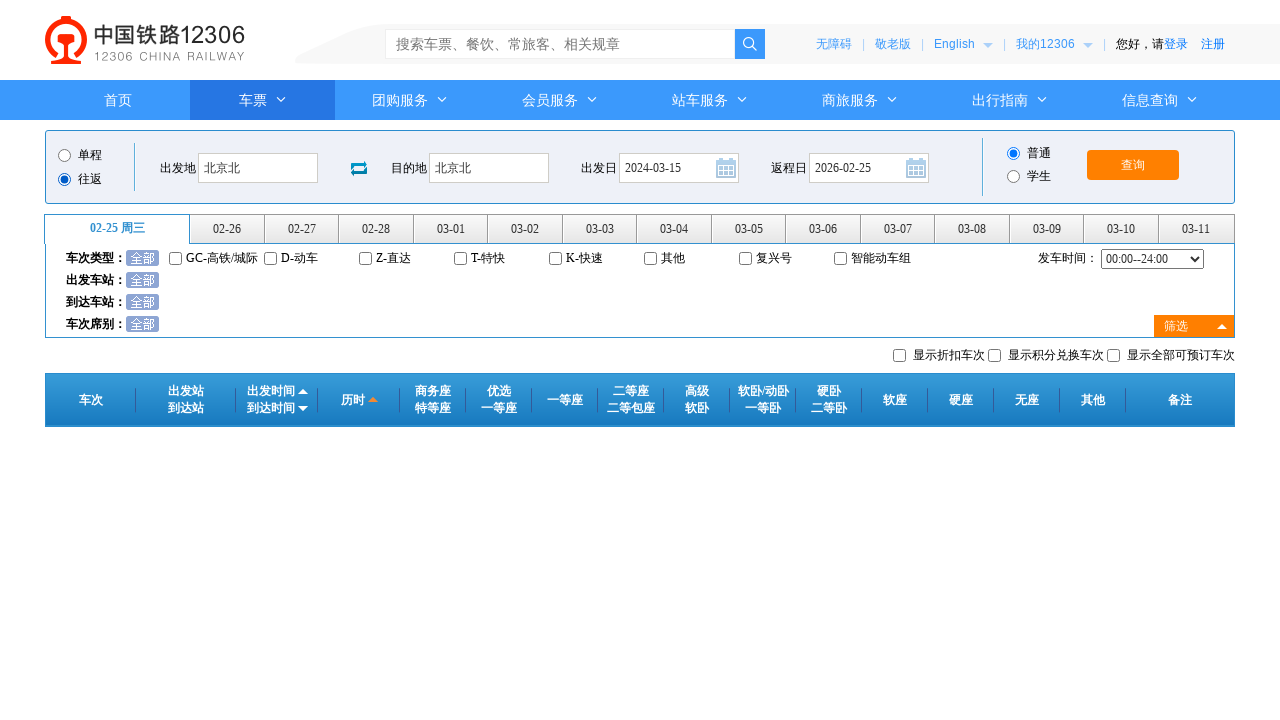

Removed readonly attribute from return date field
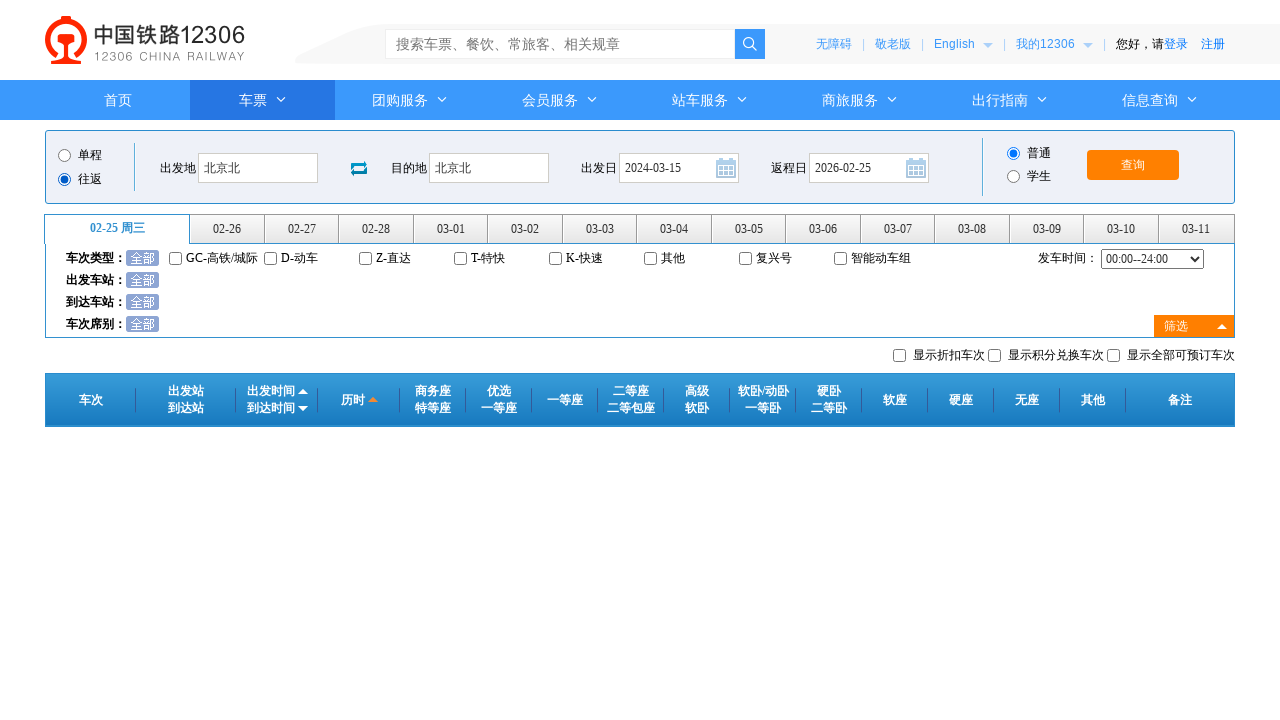

Set return date to 2024-03-20
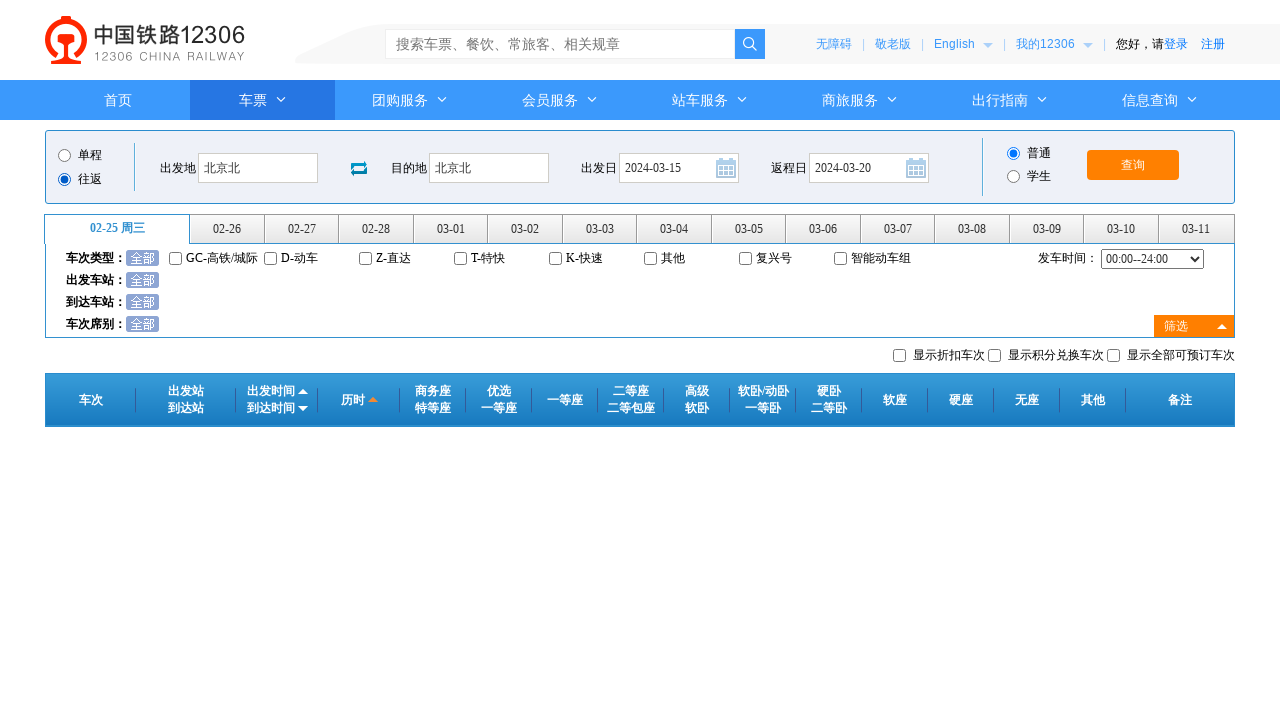

Clicked search button to search for round-trip tickets at (1133, 165) on #query_ticket
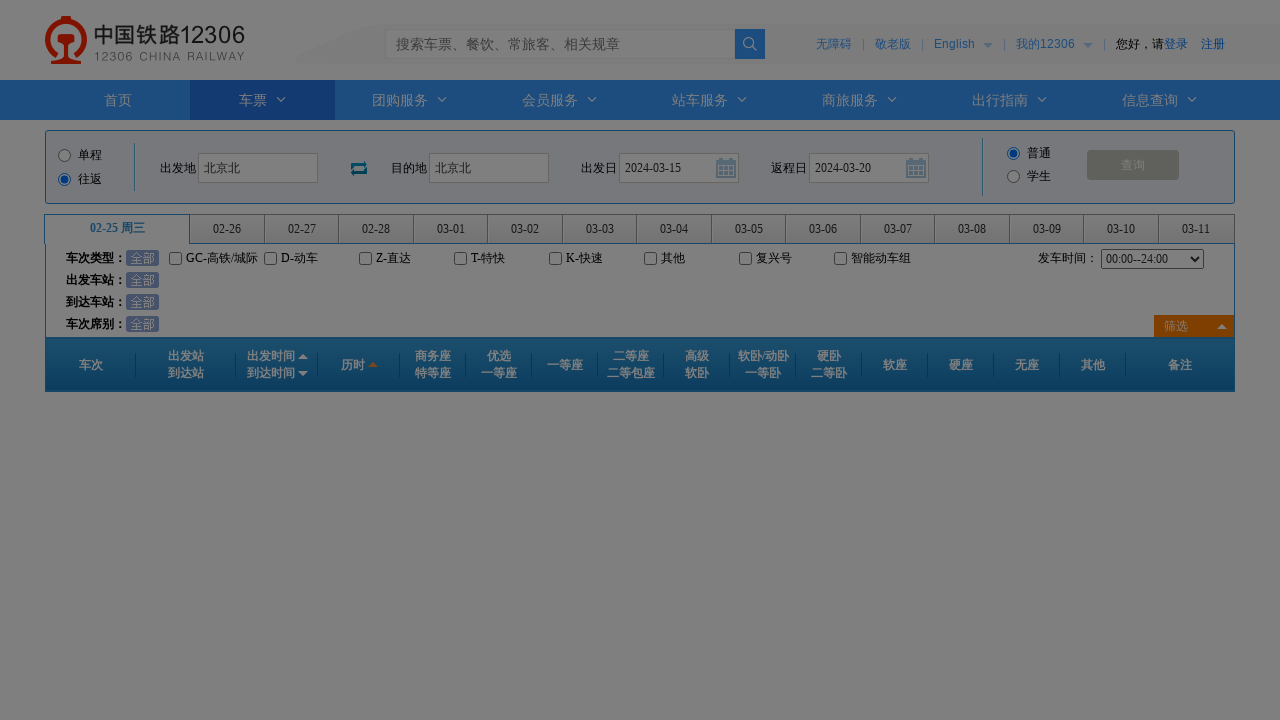

Waited 2 seconds for search results to load
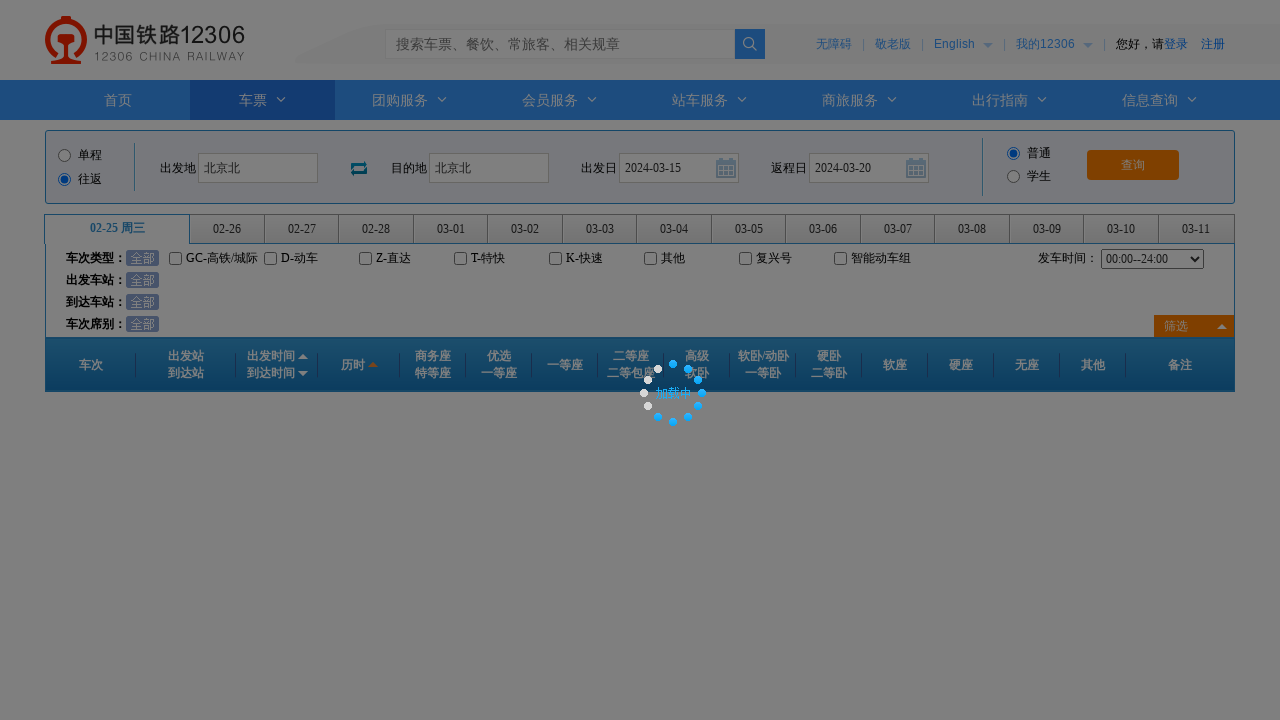

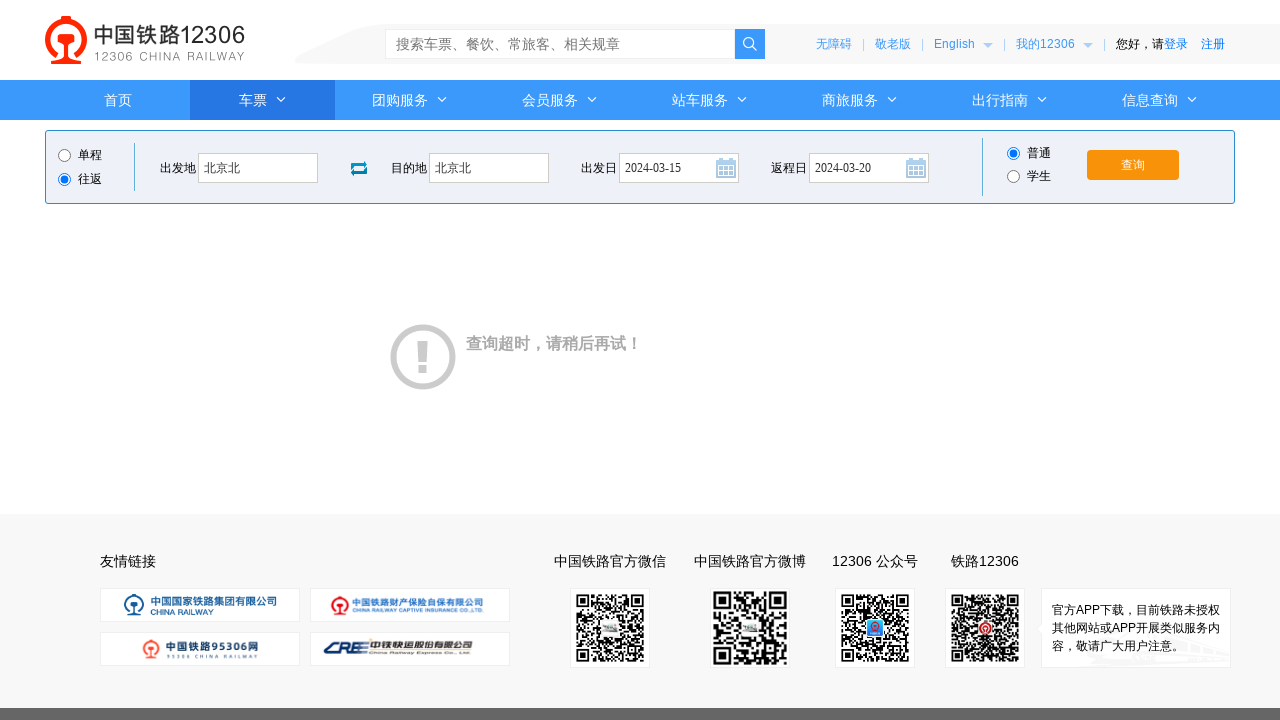